Tests checkbox functionality by clicking a checkbox to select it, verifying selection state, then unselecting it and verifying it's unselected, and counts total checkboxes on the page

Starting URL: http://qaclickacademy.com/practice.php

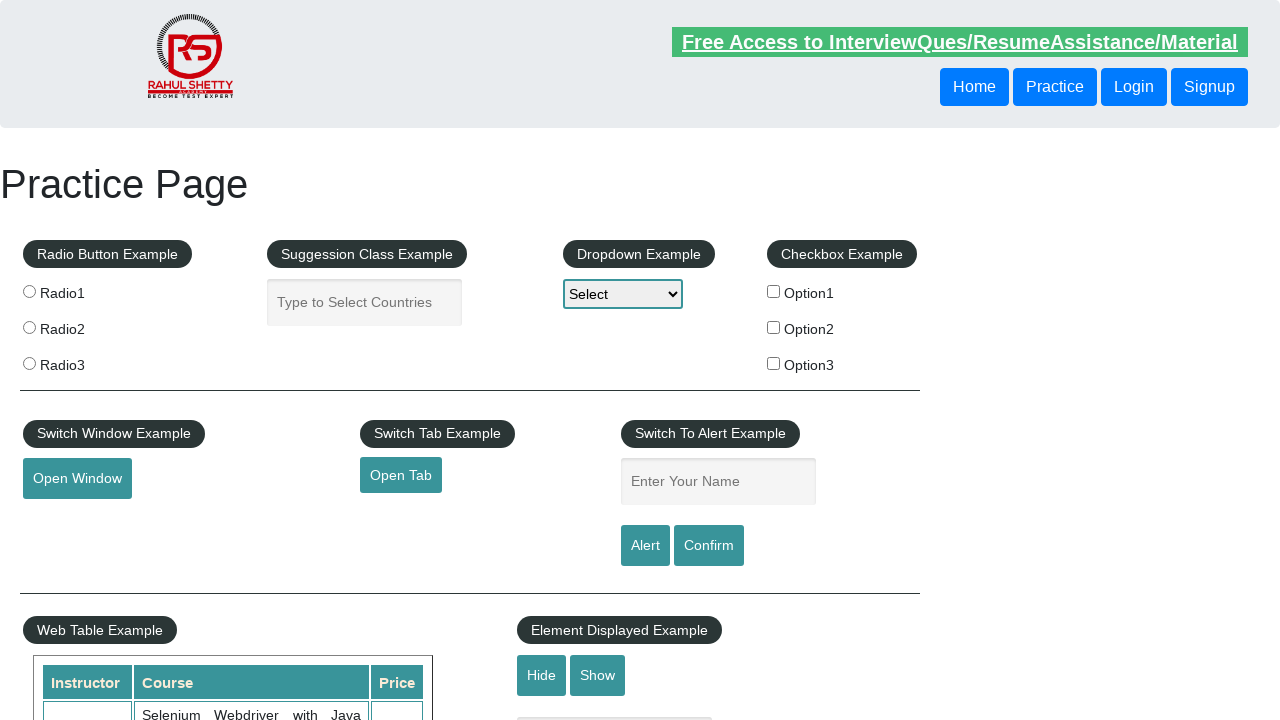

Clicked first checkbox (checkBoxOption1) to select it at (774, 291) on input#checkBoxOption1
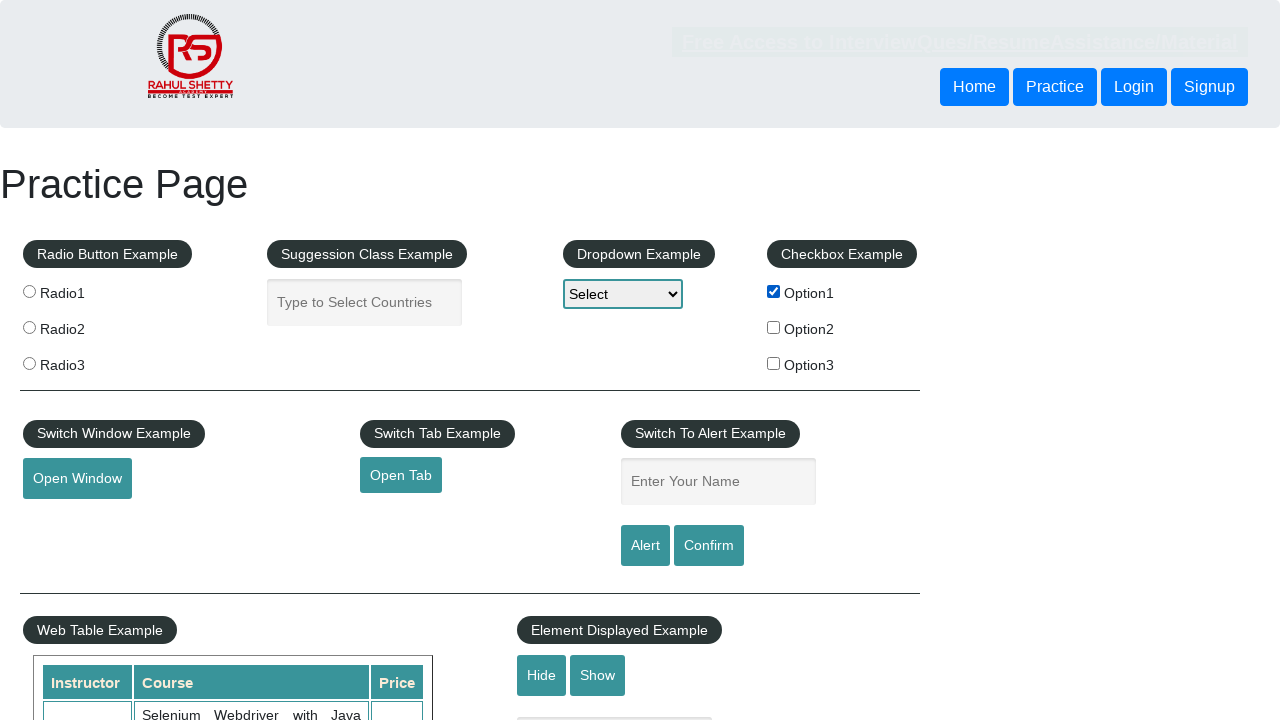

Verified first checkbox is selected
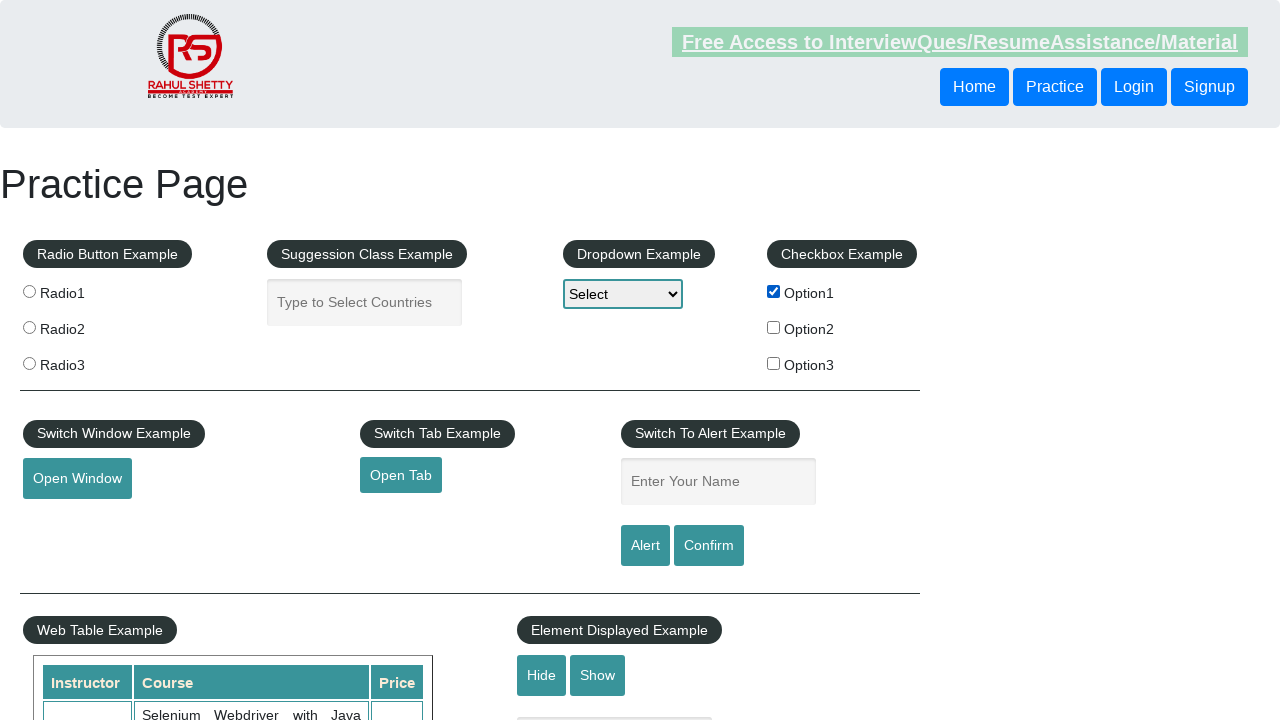

Clicked first checkbox again to unselect it at (774, 291) on input#checkBoxOption1
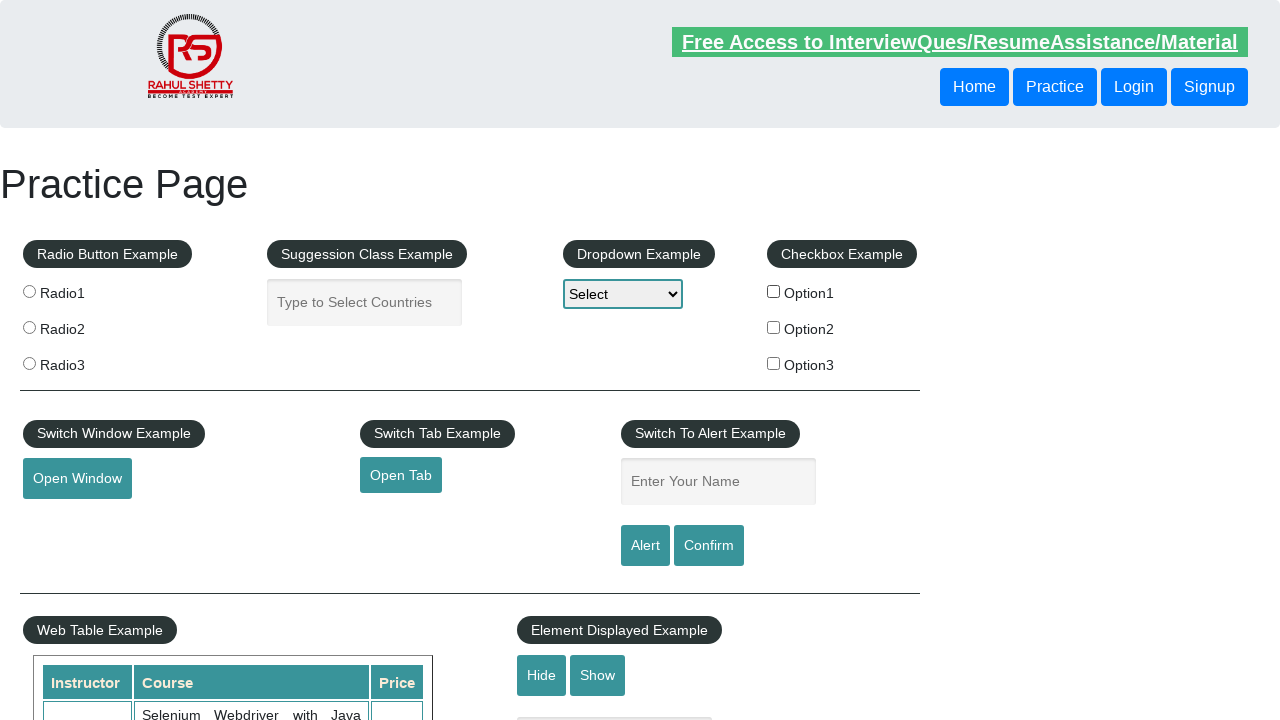

Verified first checkbox is unselected
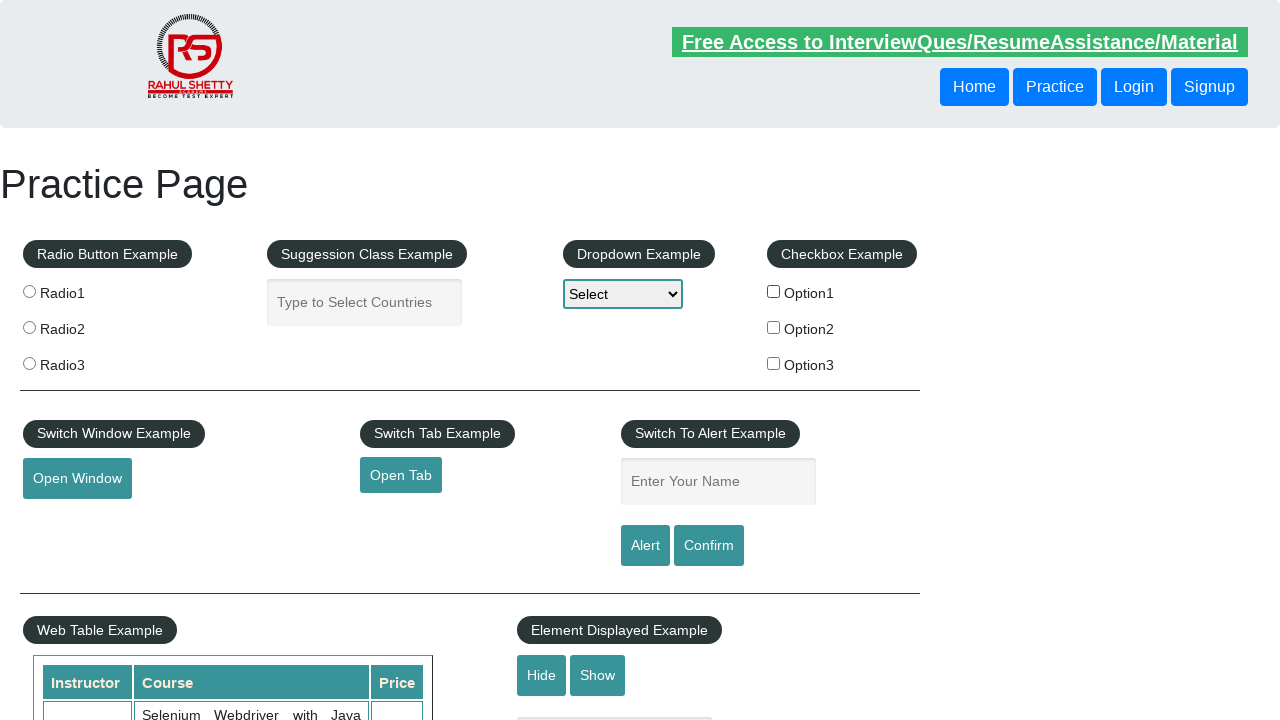

Counted total checkboxes on page: 3
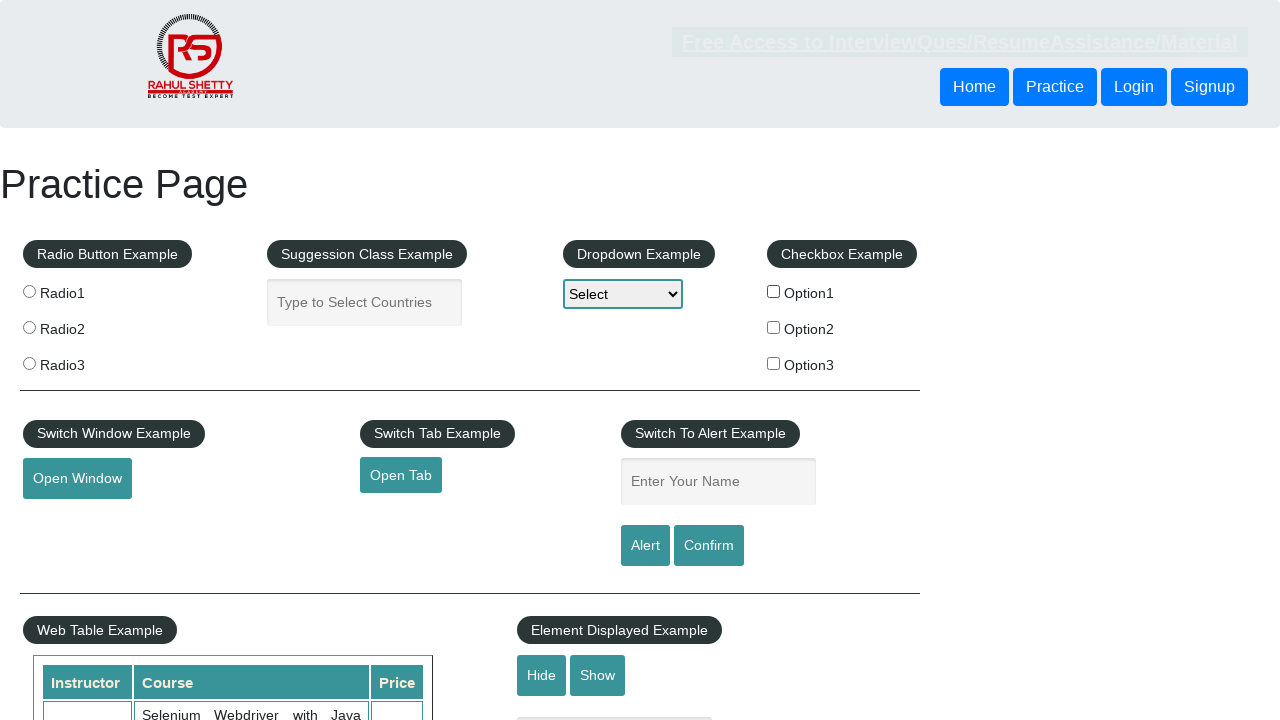

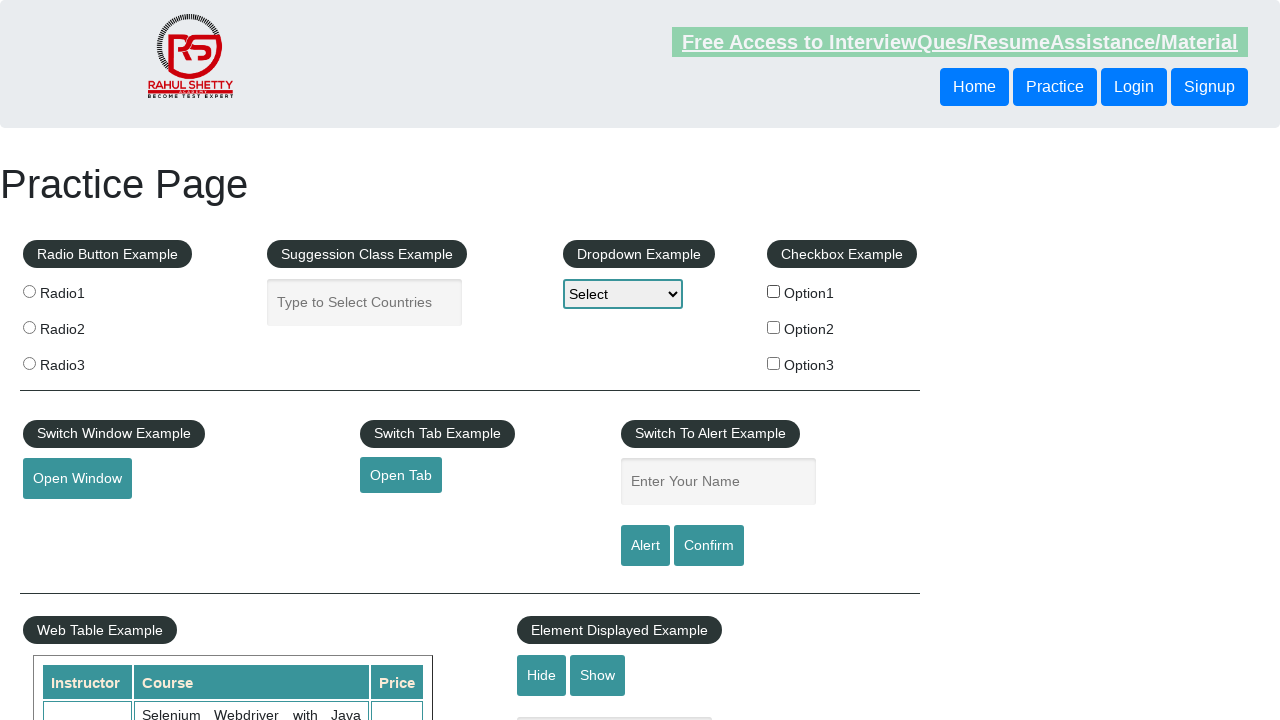